Tests link functionality by clicking a link that opens in a new tab, verifying the new tab URL, and returning to the original tab

Starting URL: https://demoqa.com/links

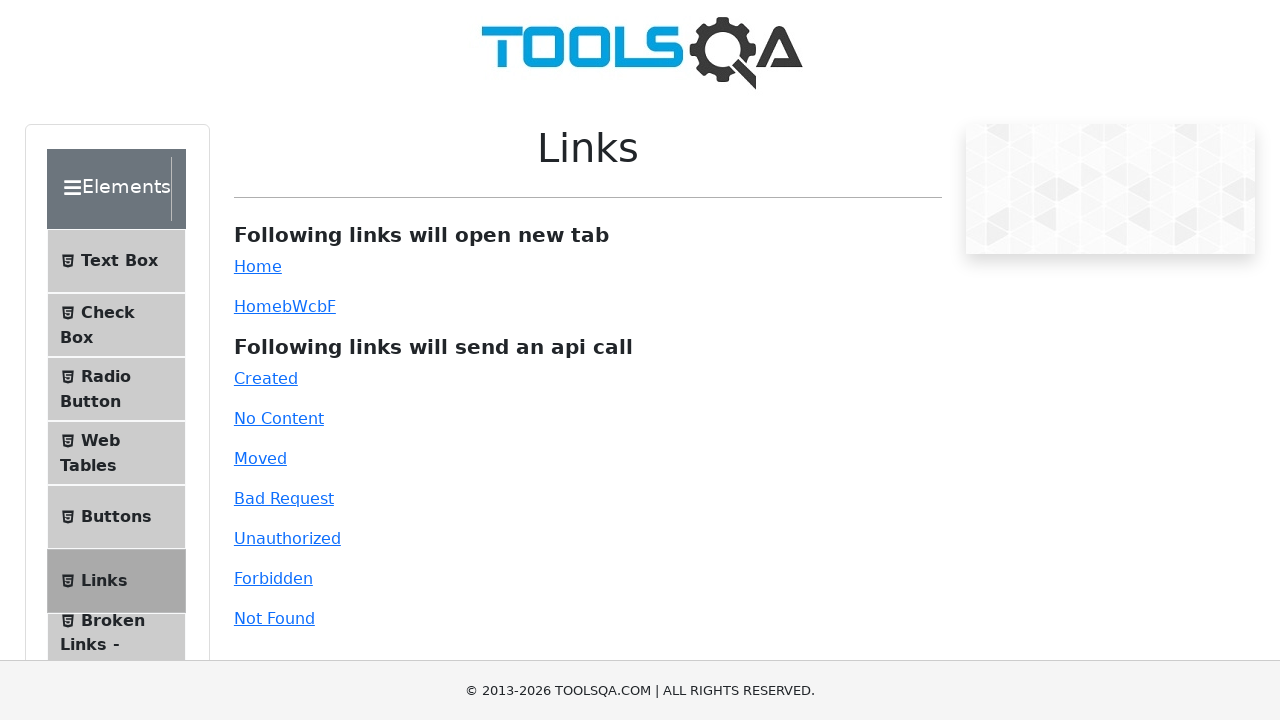

Clicked home link that opens in a new tab at (258, 266) on #simpleLink
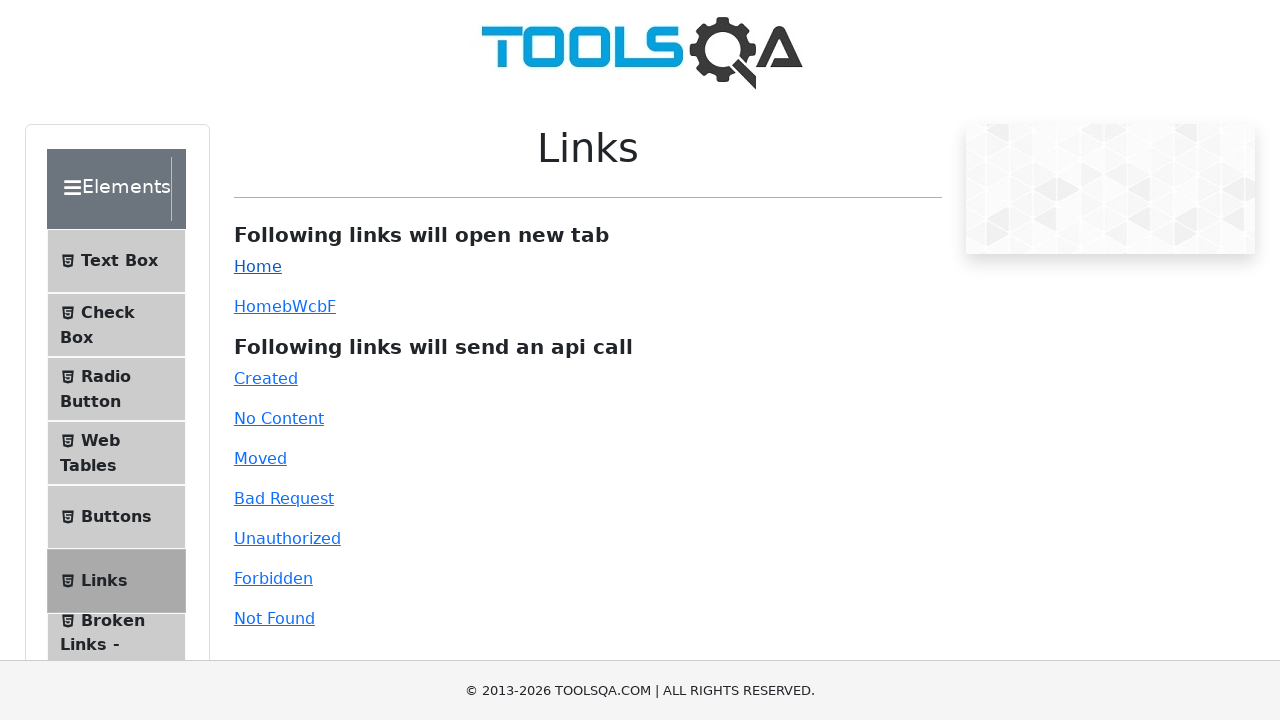

New tab opened and captured
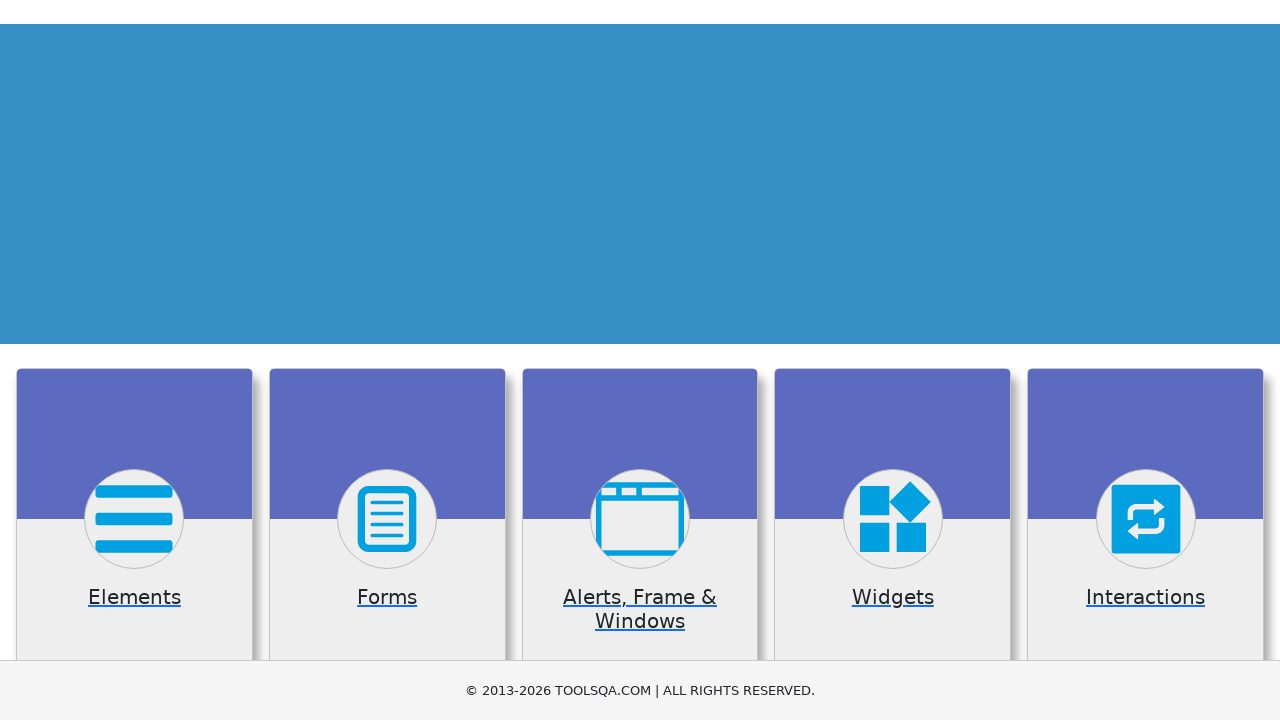

New tab page load completed
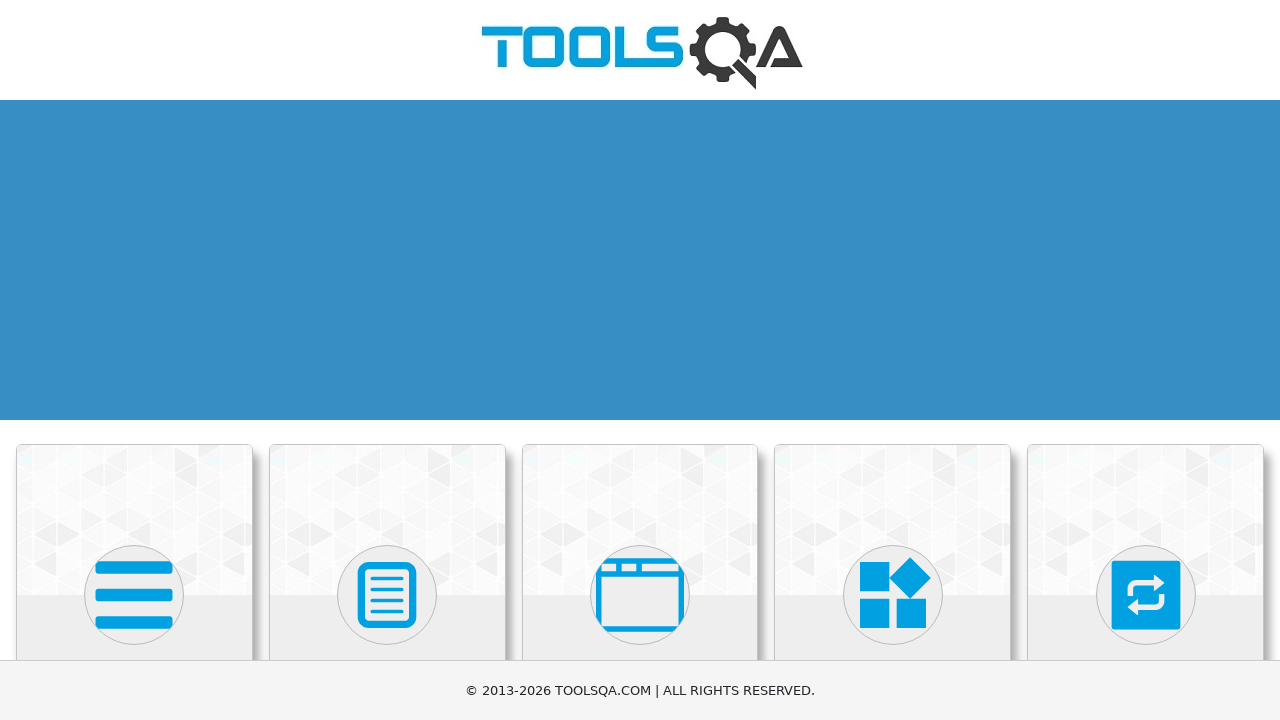

Verified new tab URL is https://demoqa.com/
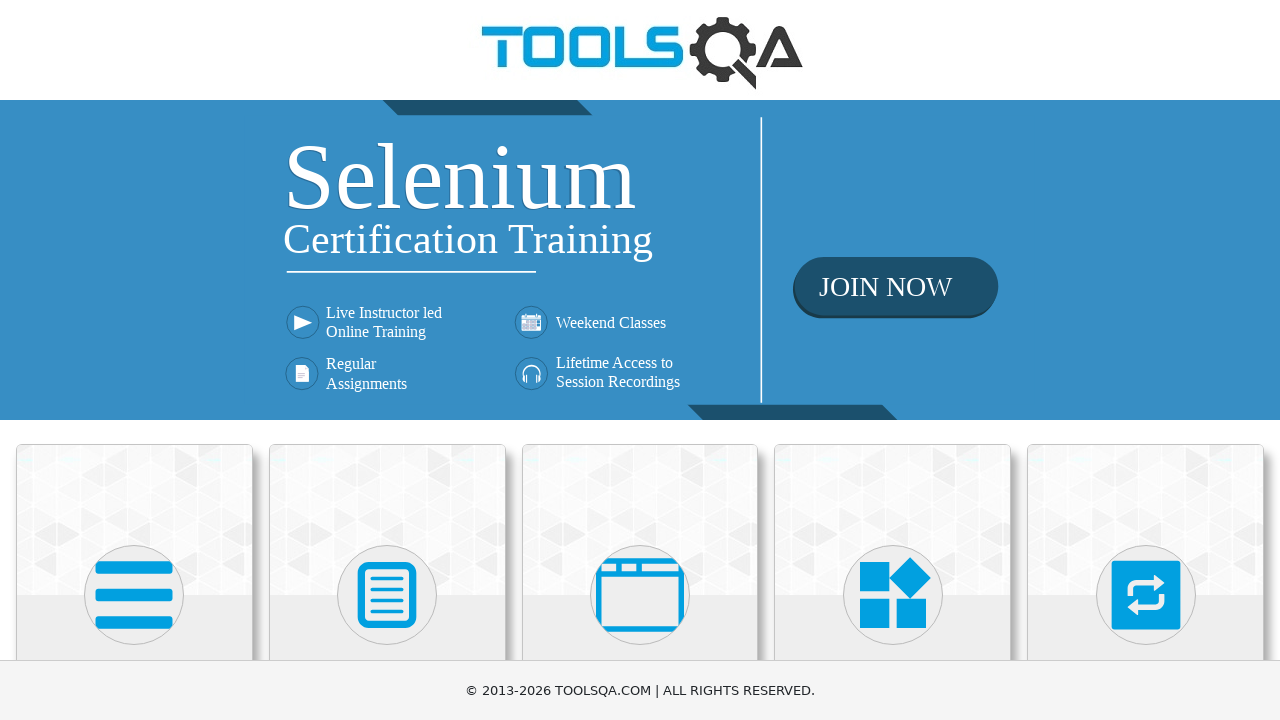

Closed the new tab
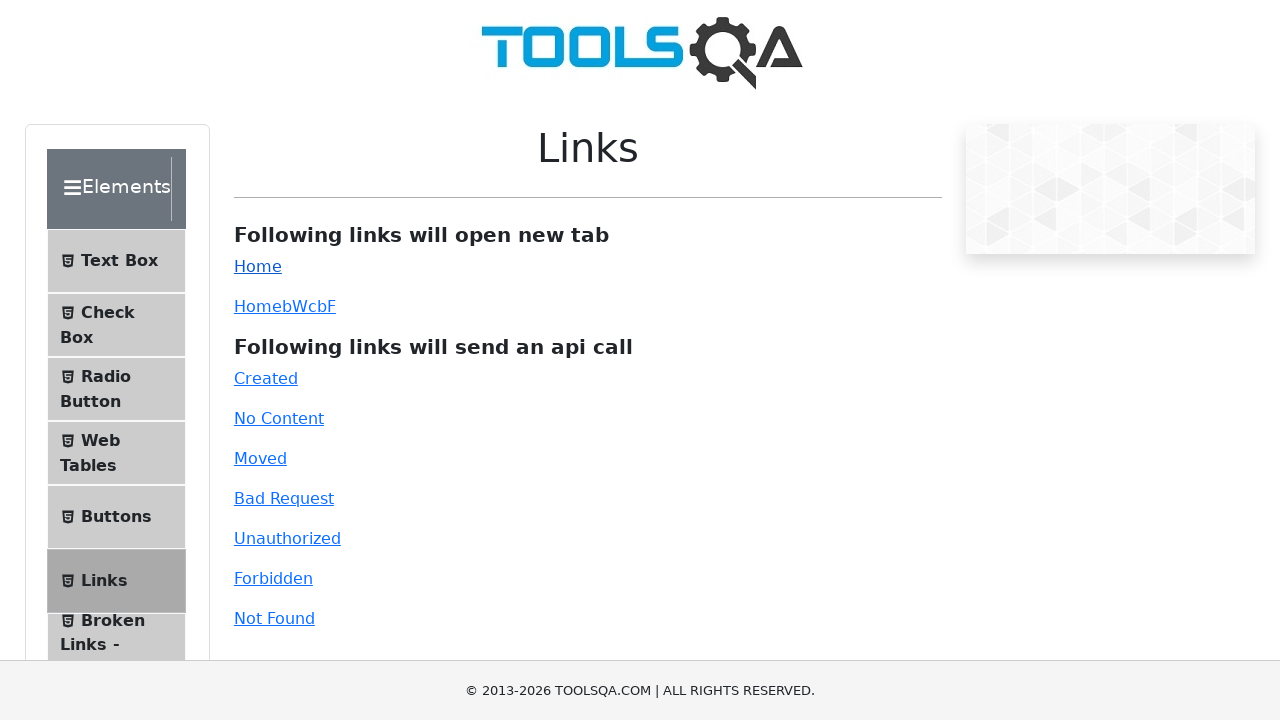

Verified home link is still visible on original tab
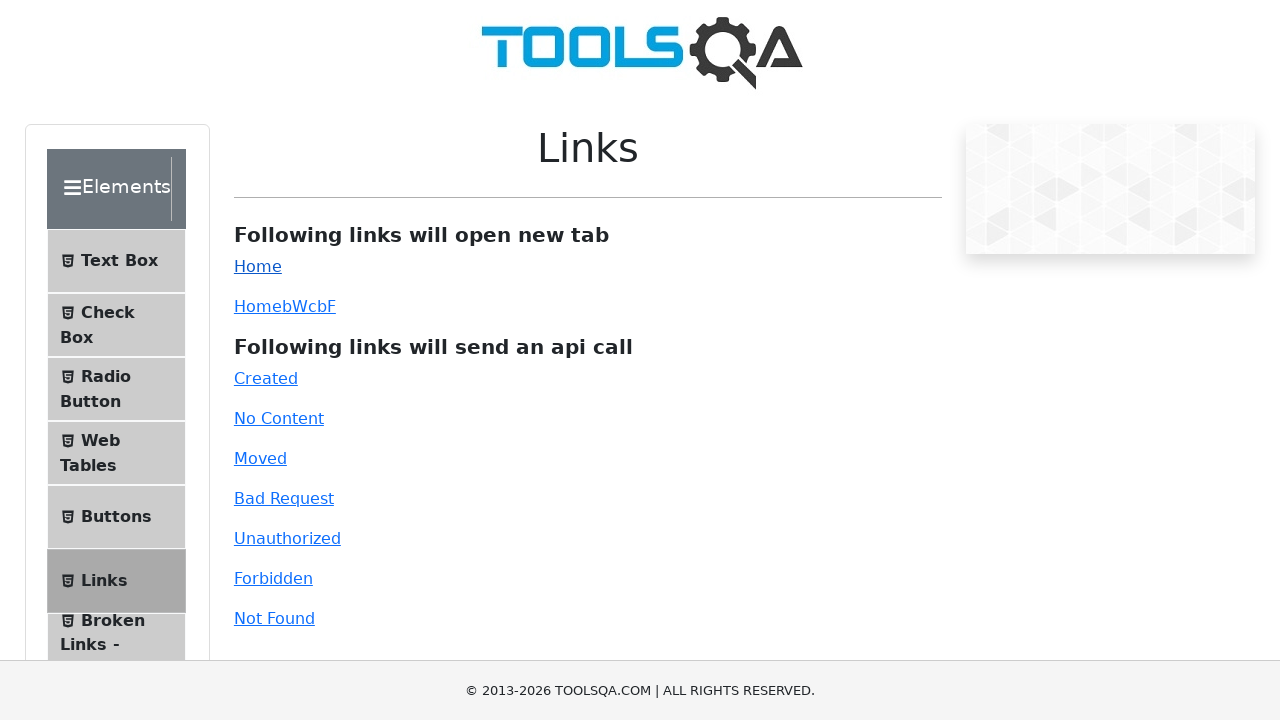

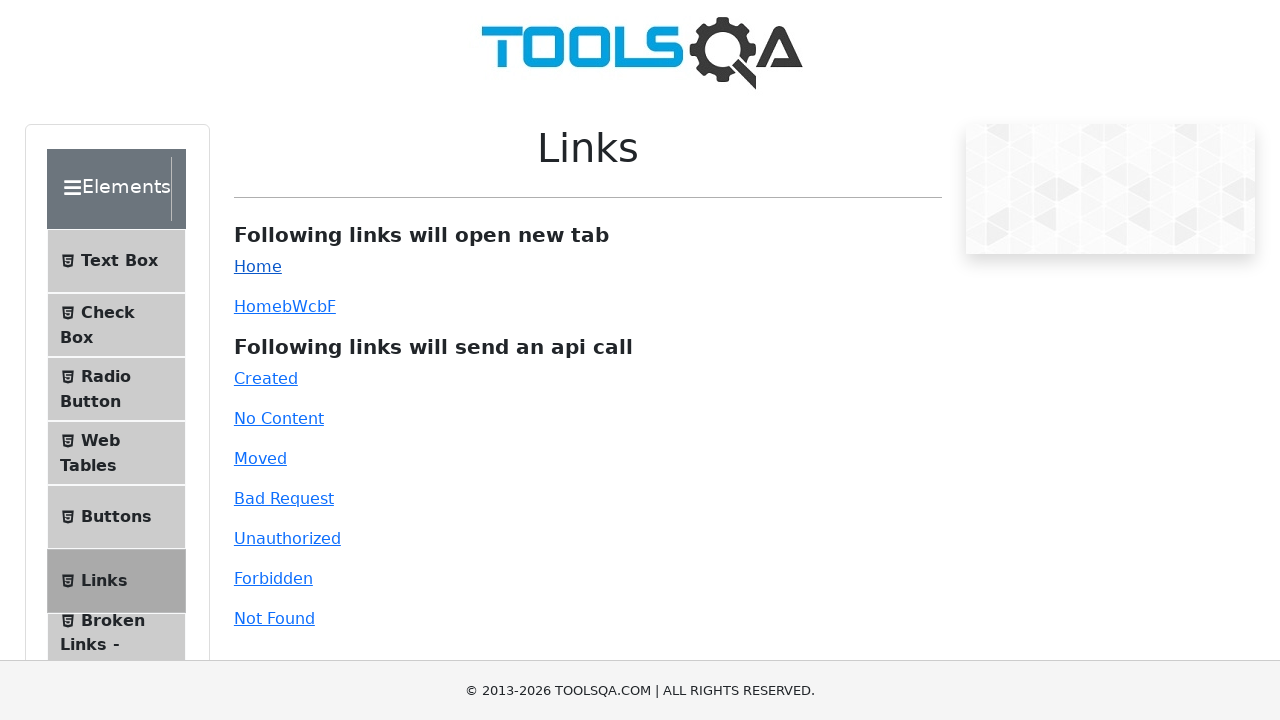